Fills out a practice form with personal information, selecting gender, experience, date, profession and tools

Starting URL: https://www.techlistic.com/p/selenium-practice-form.html

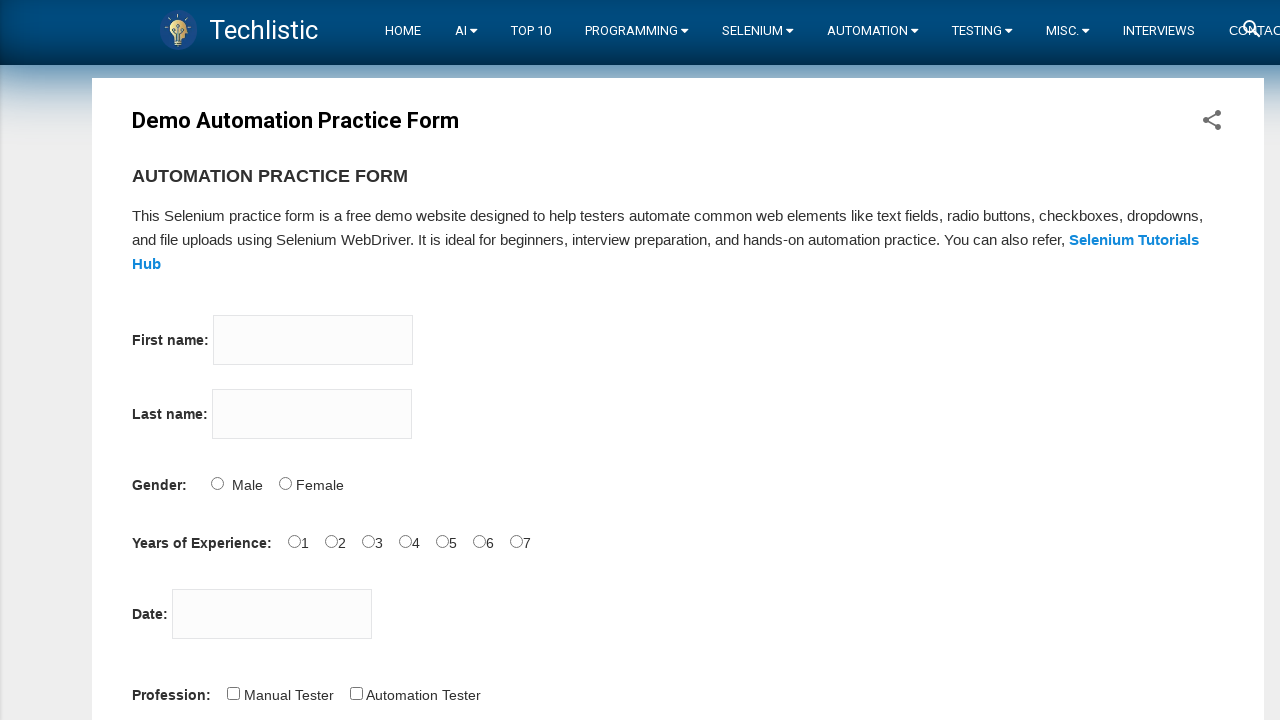

Filled first name field with 'Deleanu' on input[name='firstname']
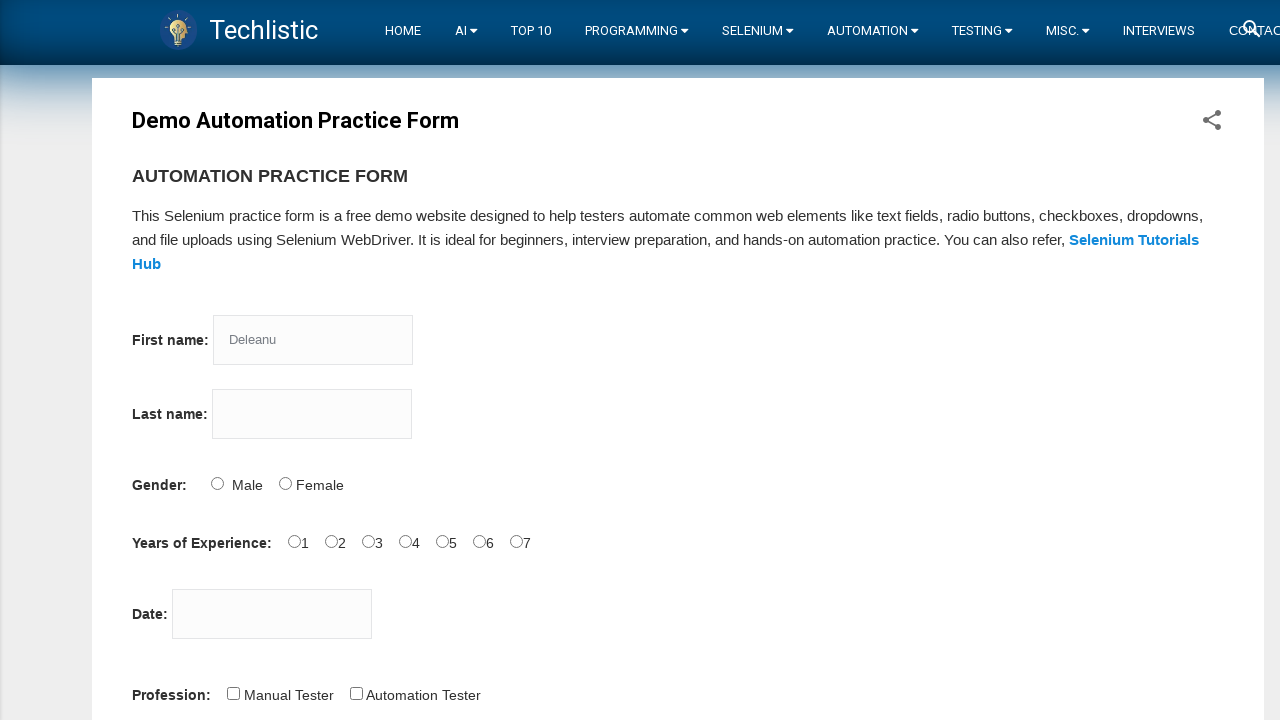

Filled last name field with 'Costi' on input[name='lastname']
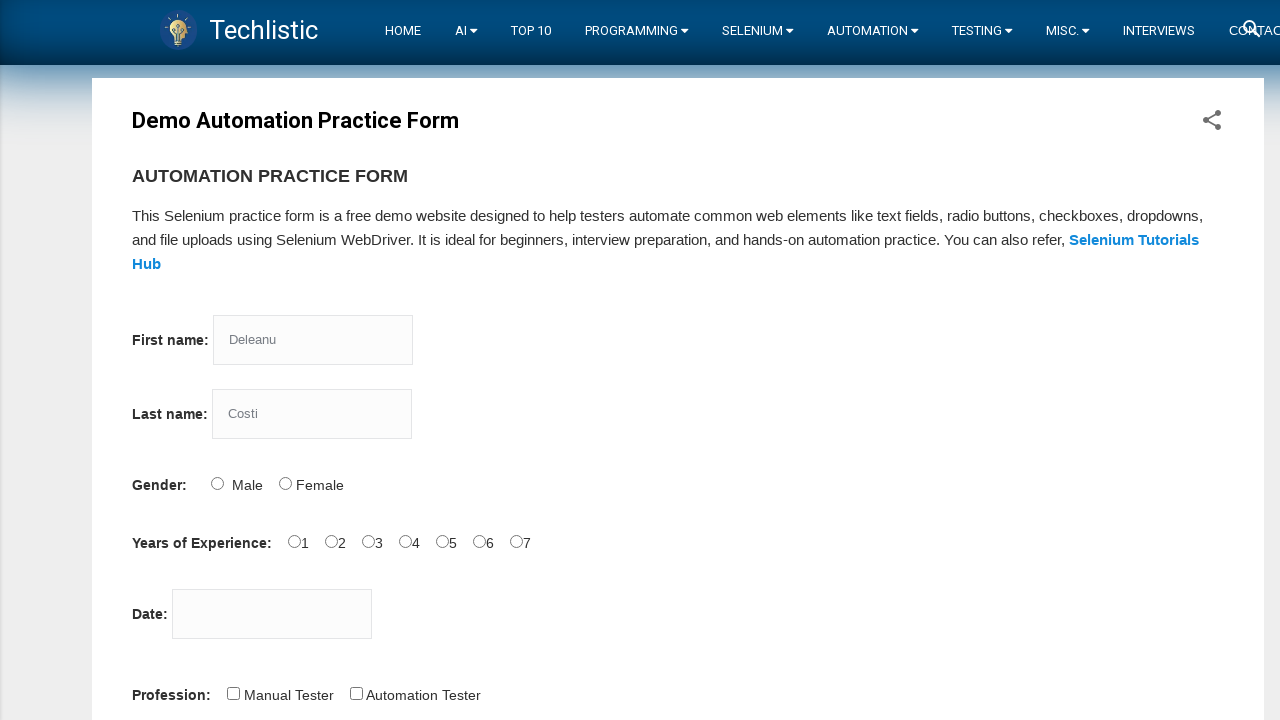

Selected Male gender option at (217, 483) on #sex-0
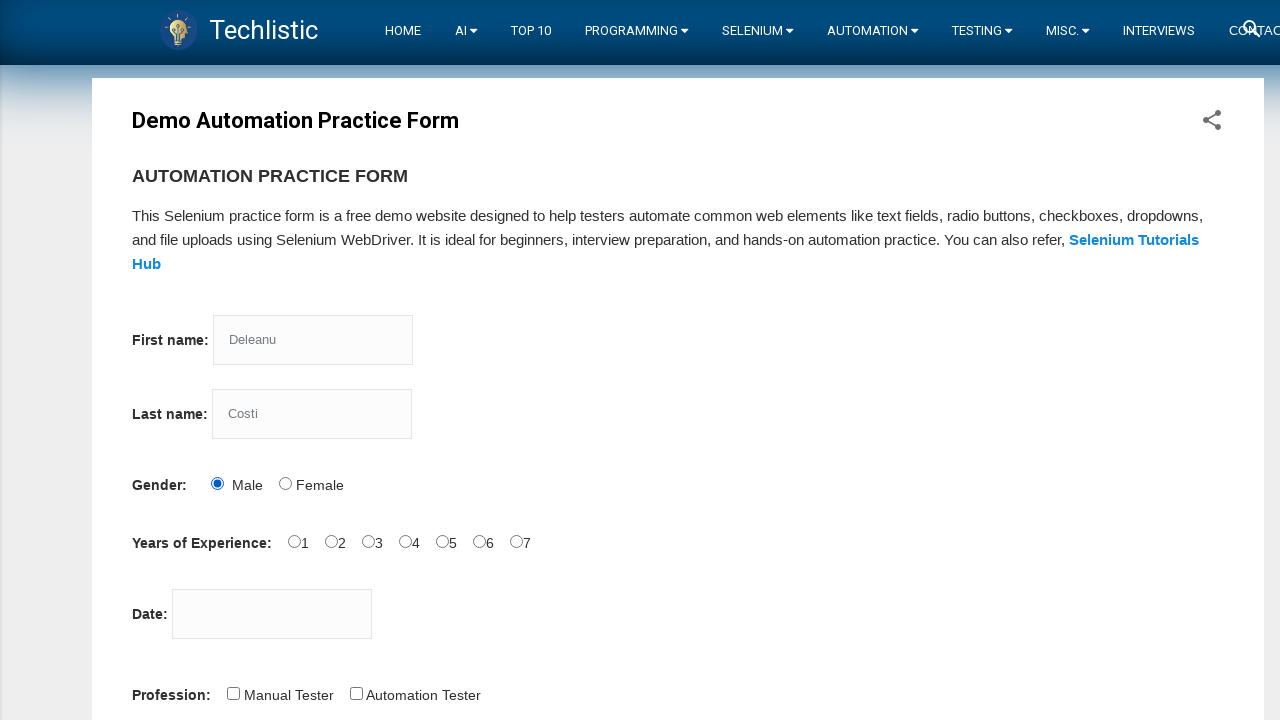

Selected years of experience option at (294, 541) on #exp-0
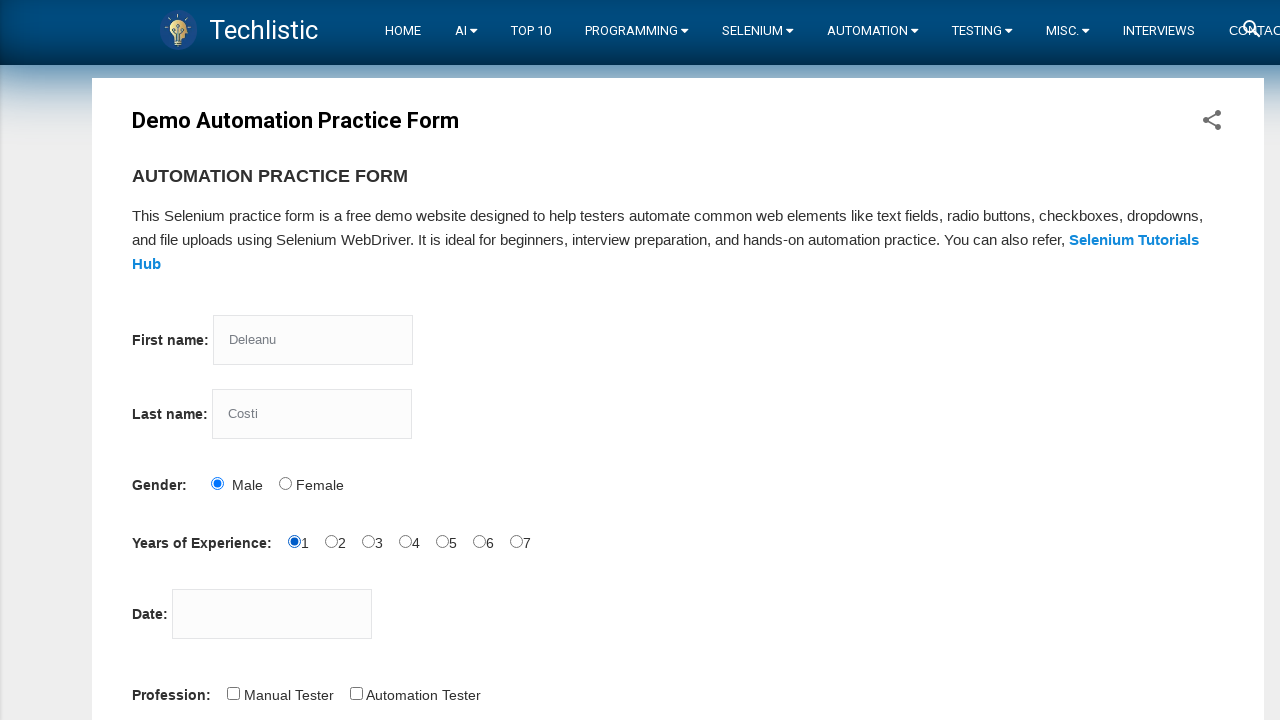

Filled date field with '23.11.2021' on #datepicker
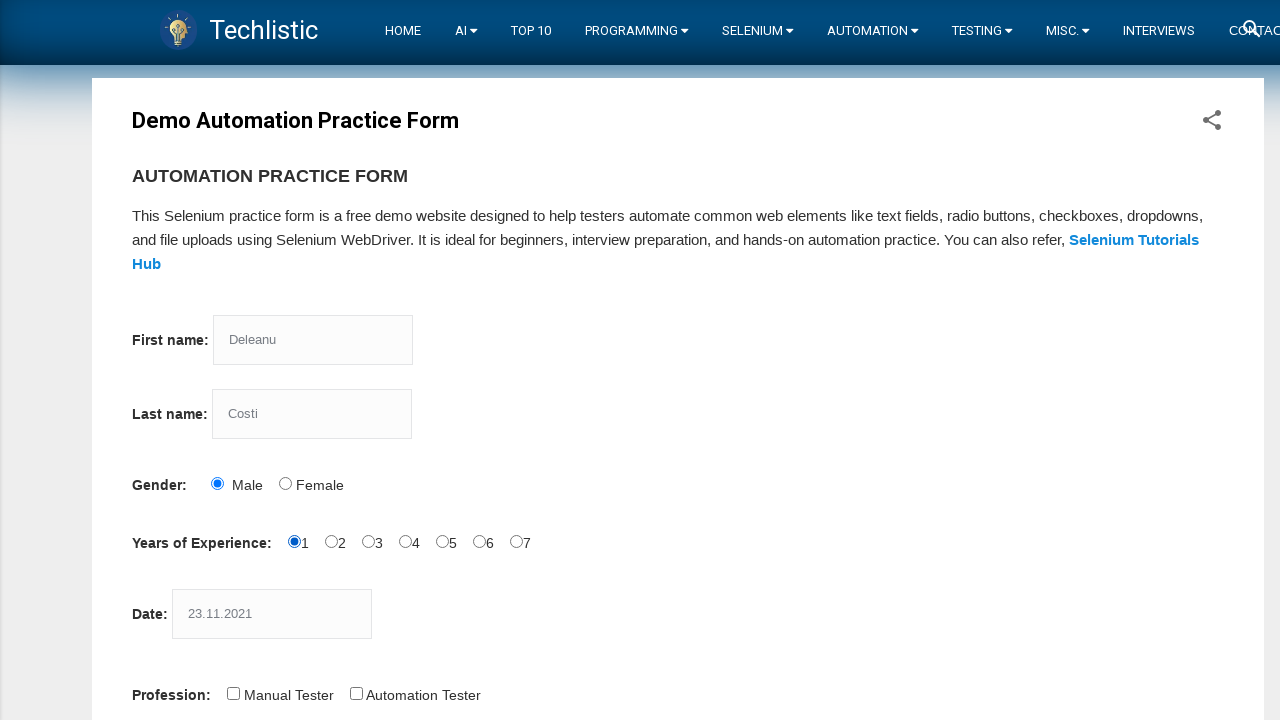

Selected profession option at (356, 693) on #profession-1
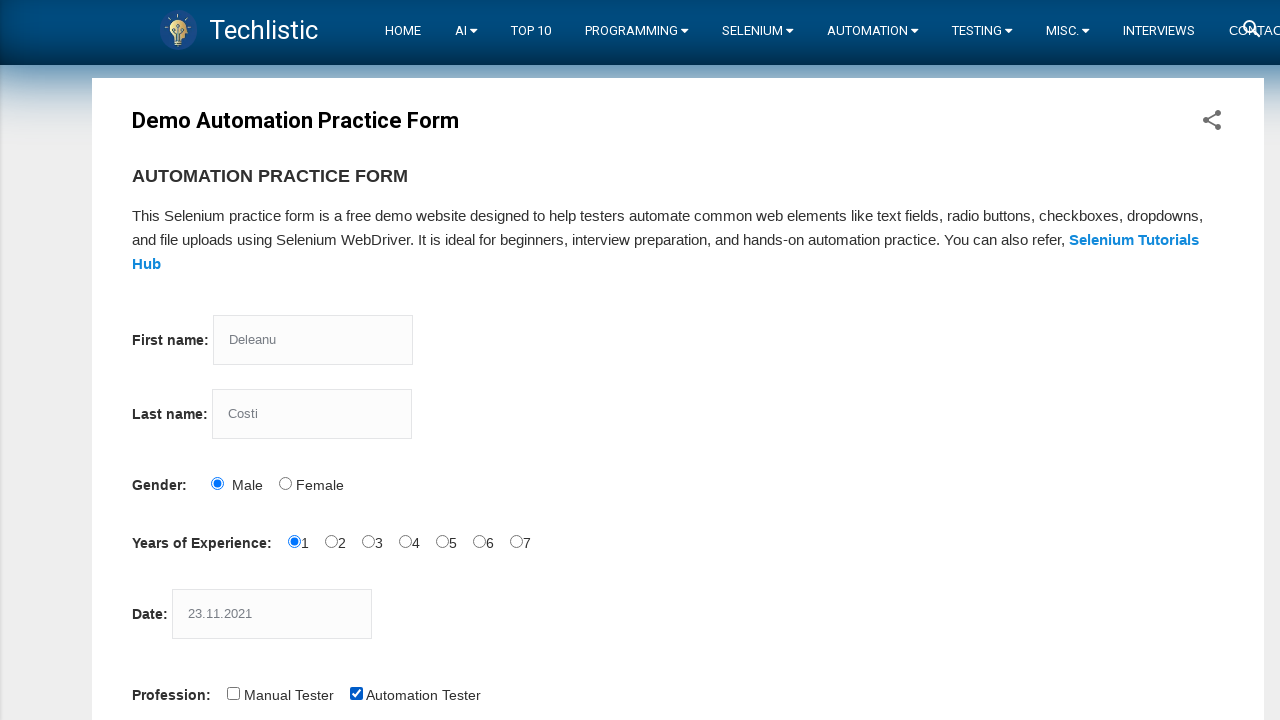

Selected automation tool option at (446, 360) on #tool-2
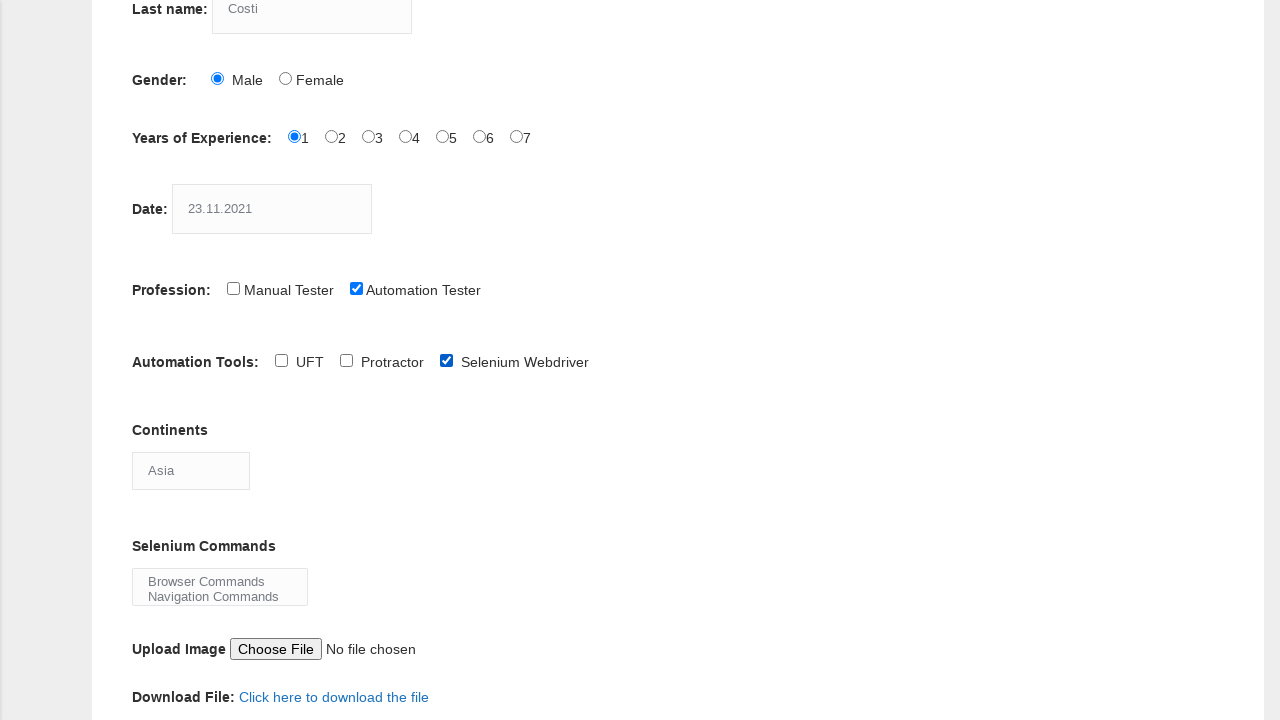

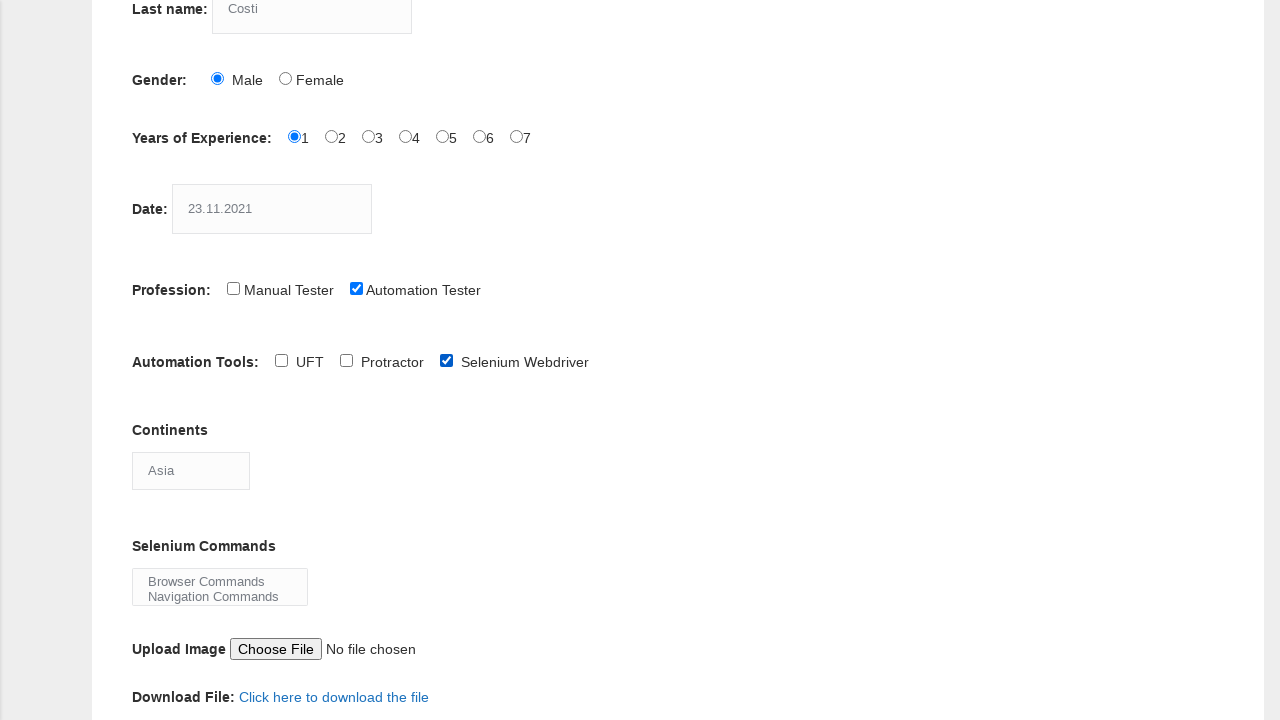